Navigates to Selenium homepage and clicks on the WebDriver documentation link, then verifies the page title is correct

Starting URL: https://www.selenium.dev/

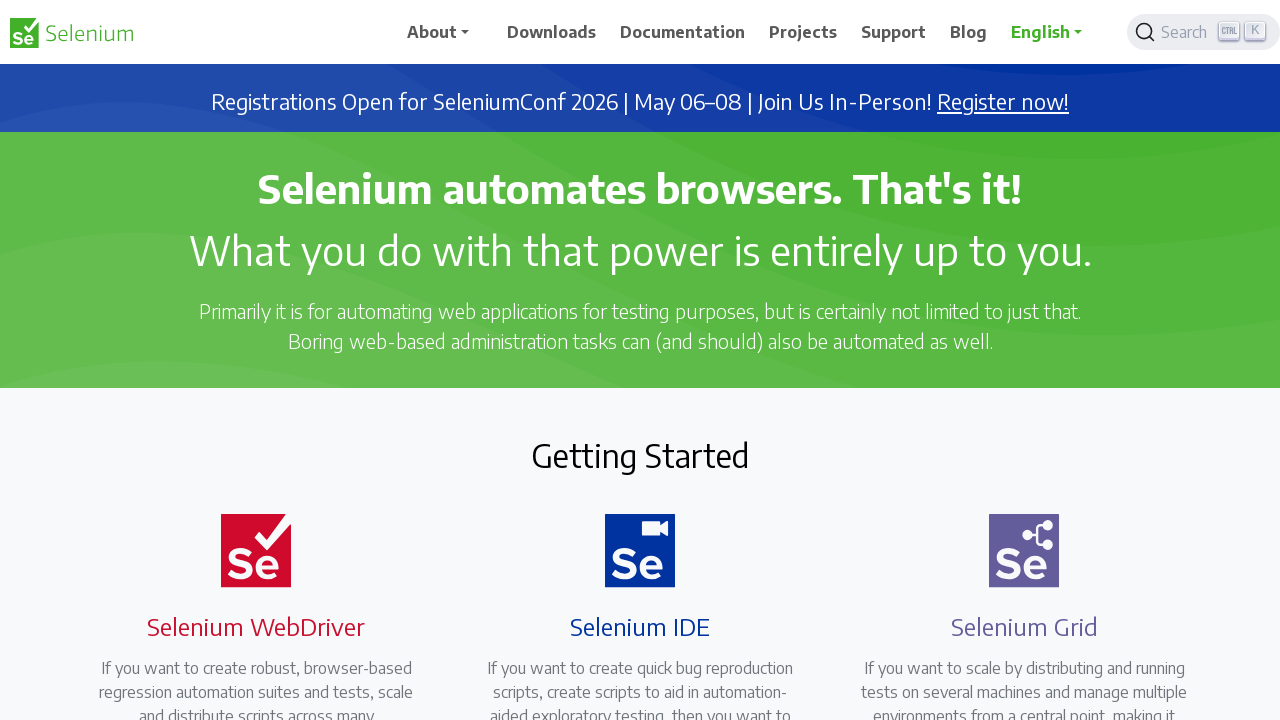

Navigated to Selenium homepage
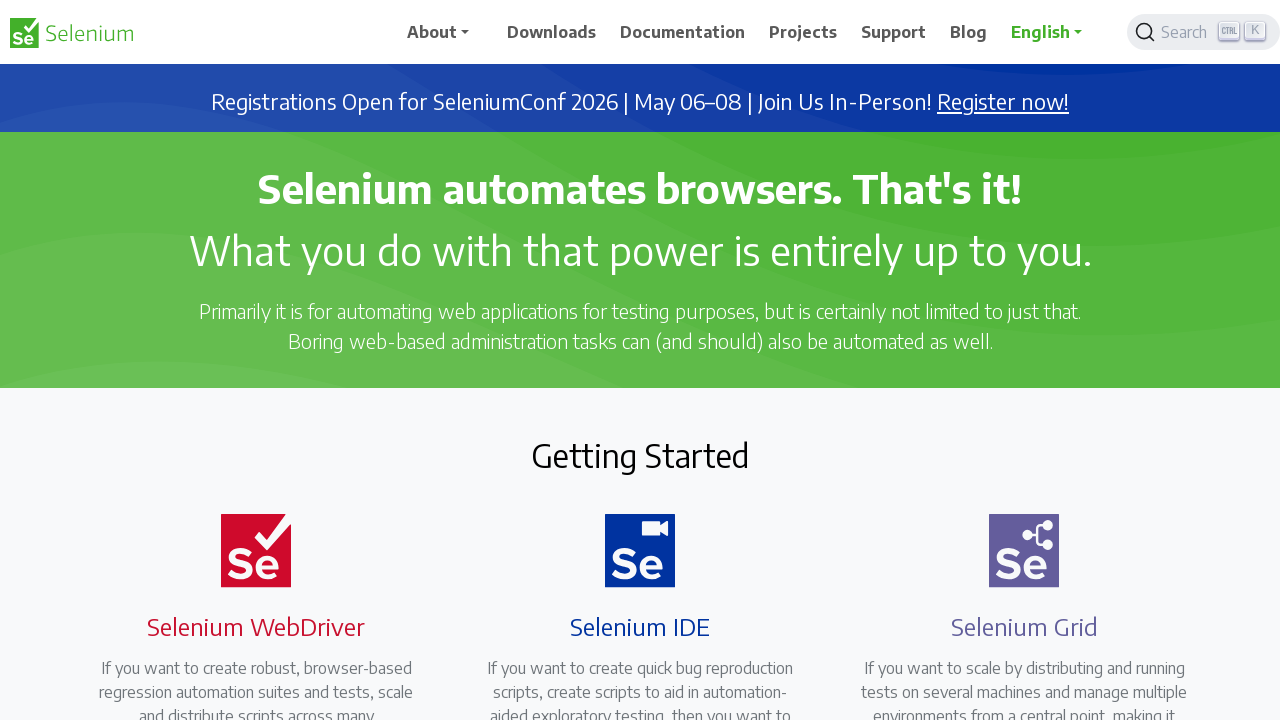

Clicked on WebDriver documentation link at (244, 360) on a[href='/documentation/webdriver/']
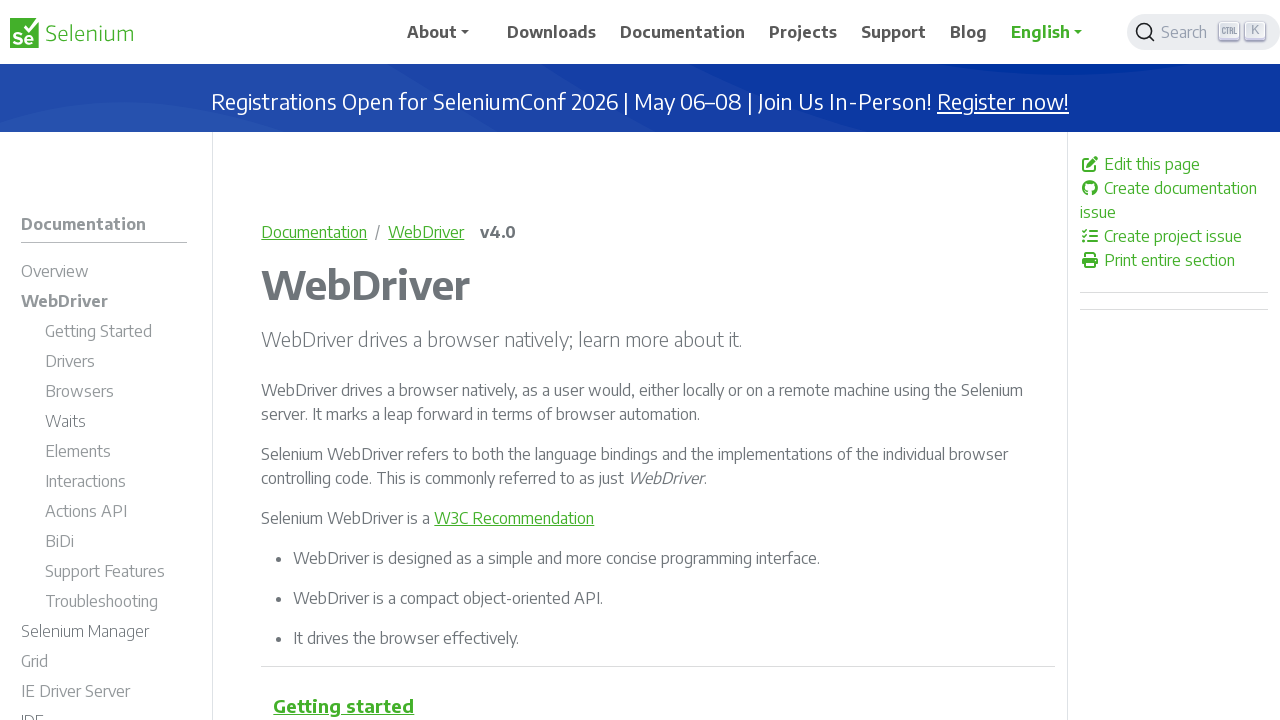

Verified page title is 'WebDriver | Selenium'
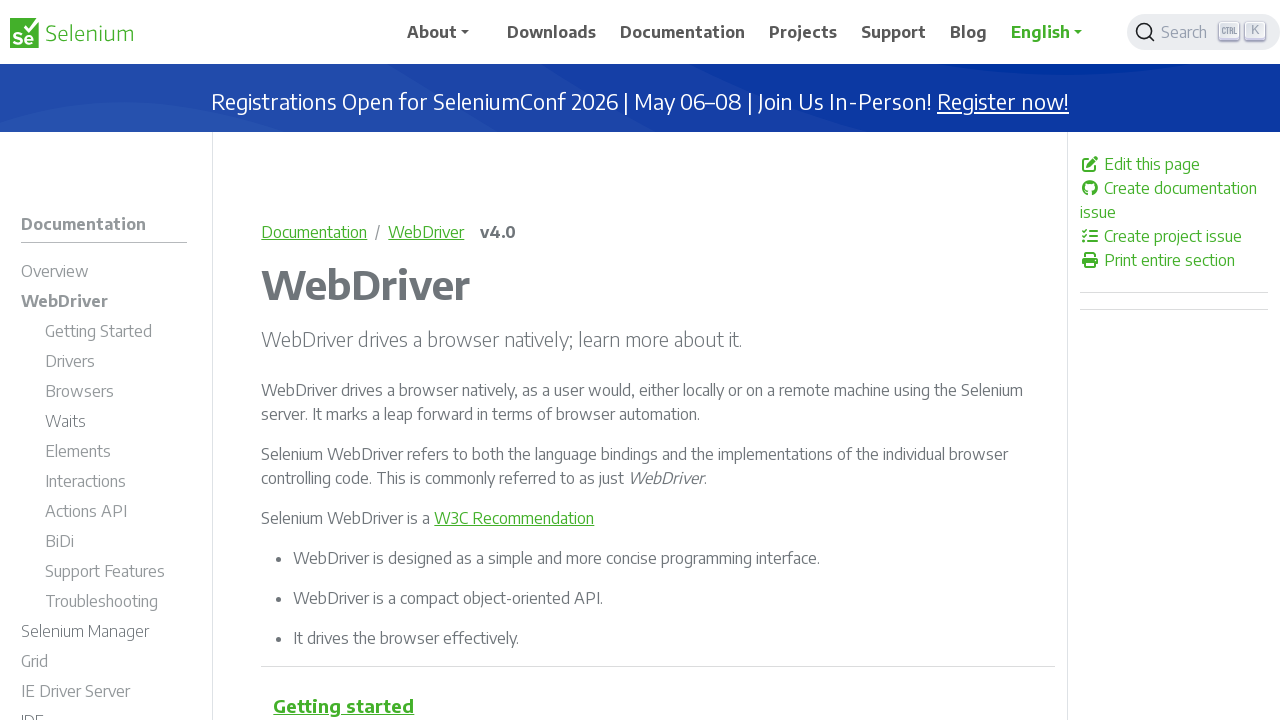

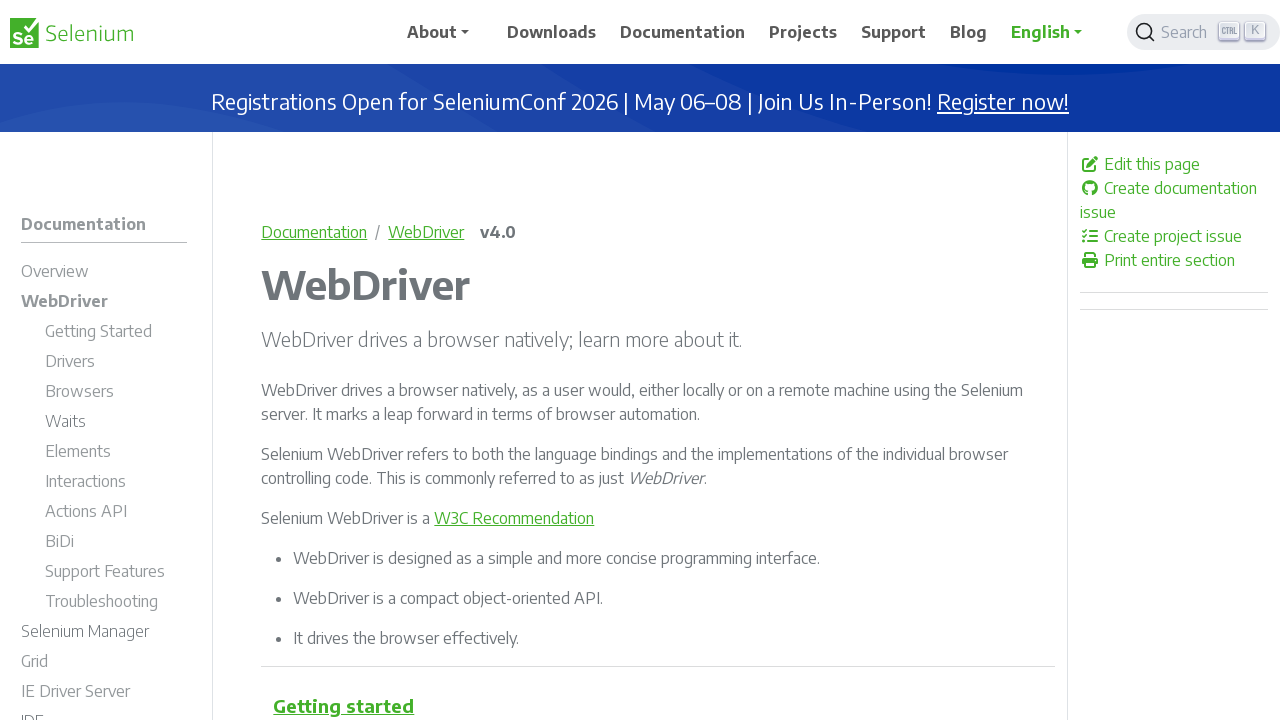